Navigates to a YouTube video page and checks for the presence of a video element

Starting URL: https://www.youtube.com/watch?v=dQw4w9WgXcQ

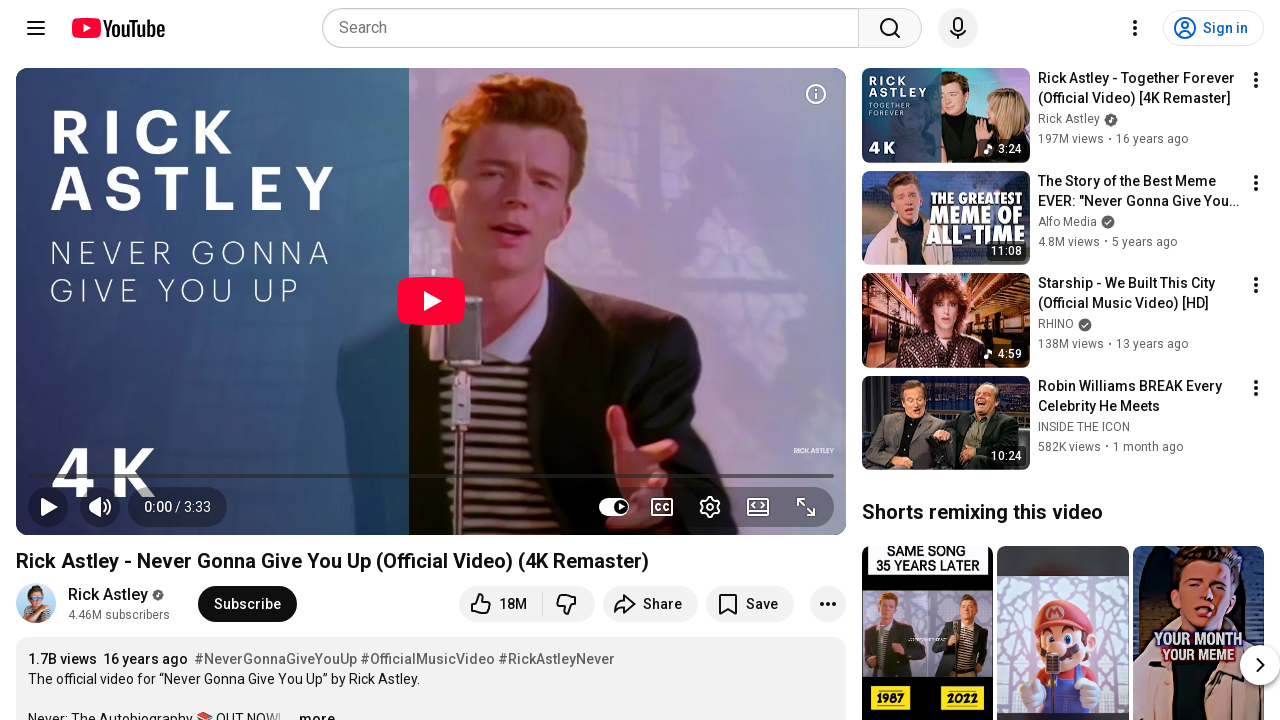

Waited for video element to appear on YouTube page
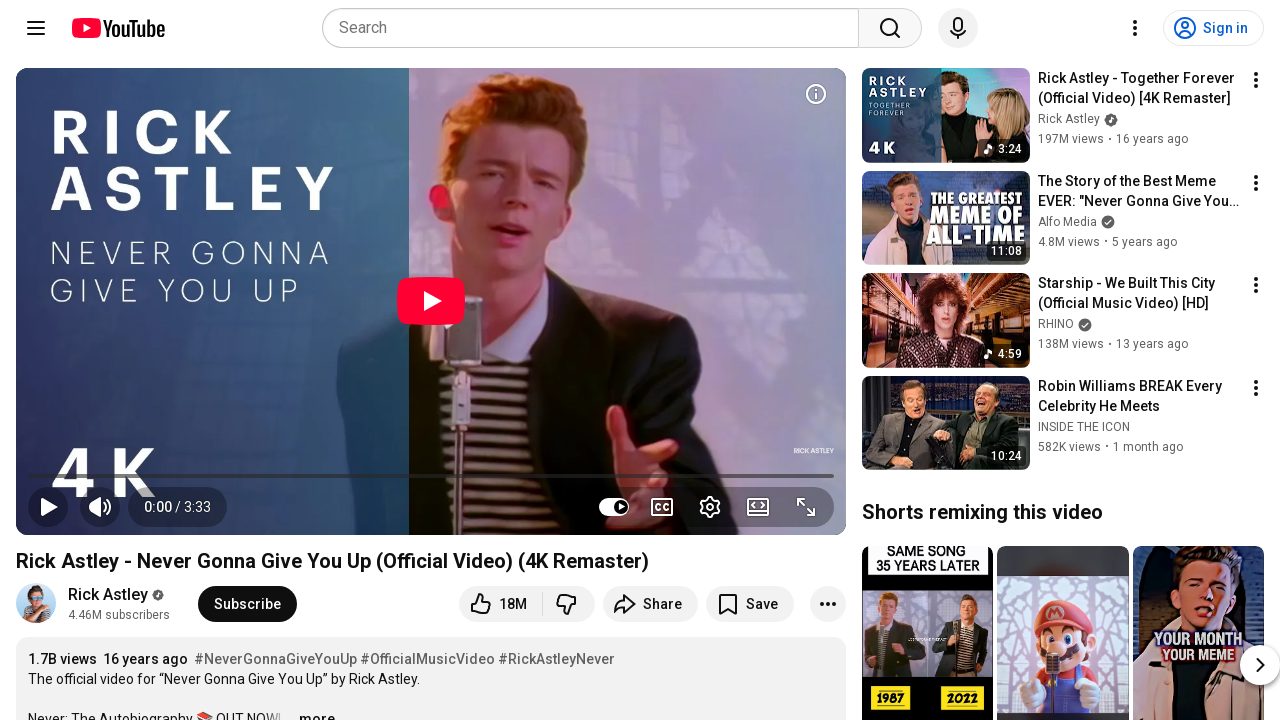

Evaluated presence of video element in DOM
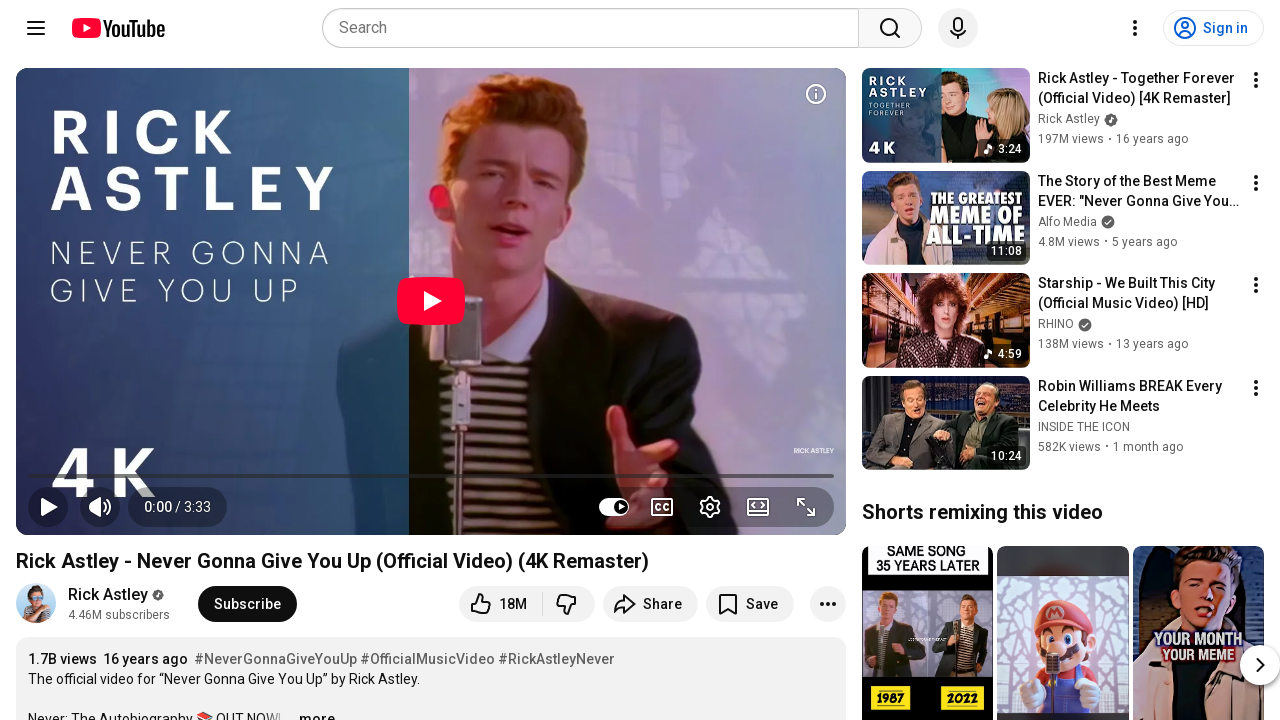

Confirmed video element exists on page
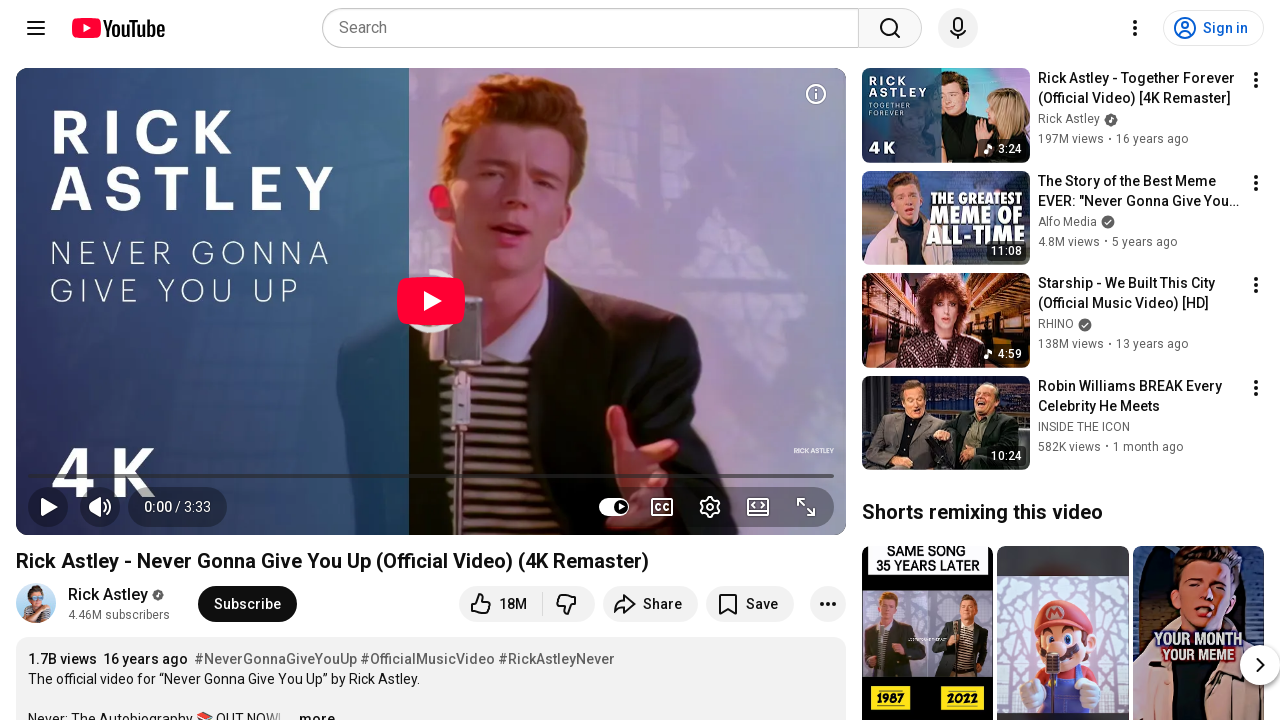

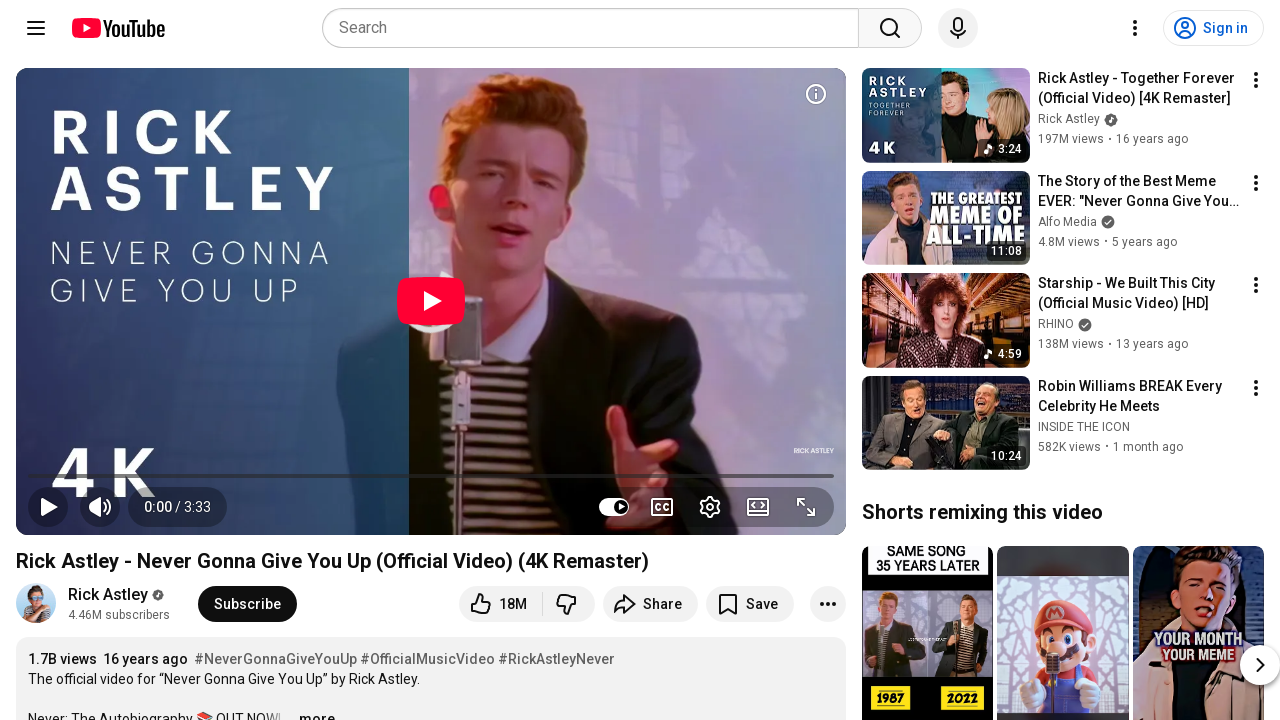